Tests dynamic controls by clicking the enable button and waiting for the input to become enabled

Starting URL: https://the-internet.herokuapp.com/dynamic_controls

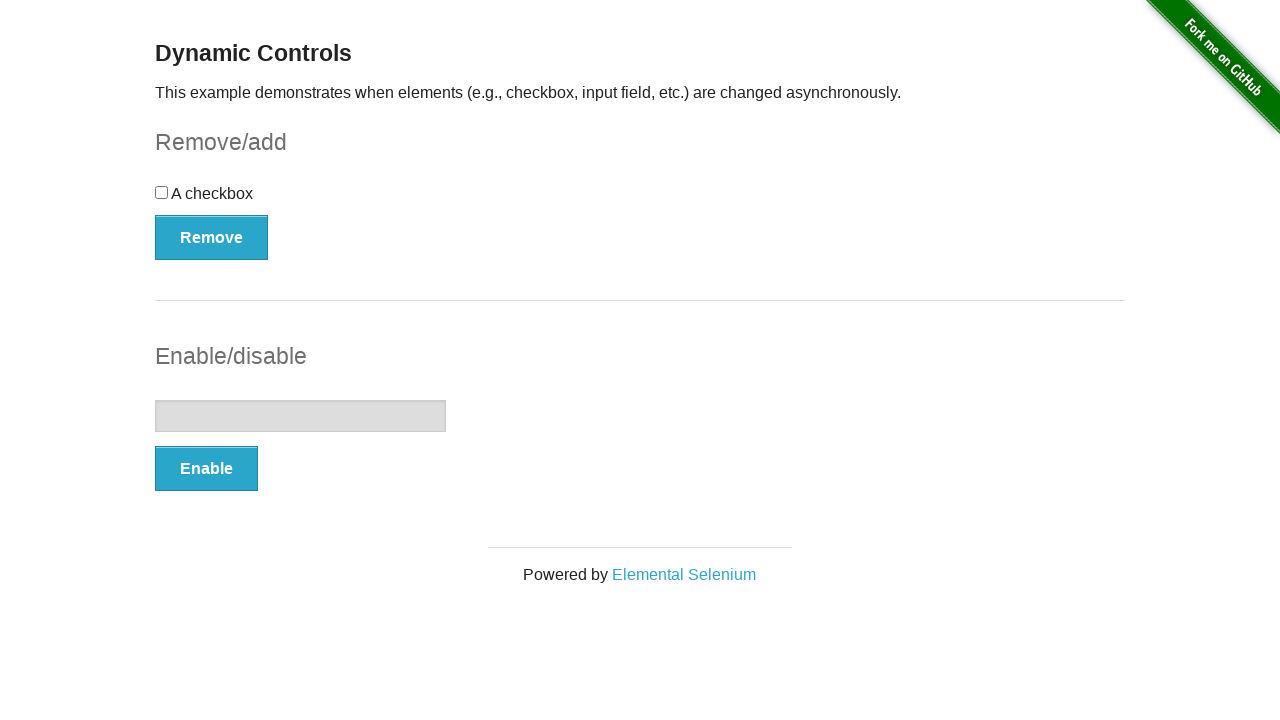

Clicked the Enable button to enable the disabled input at (206, 469) on #input-example [type="button"]
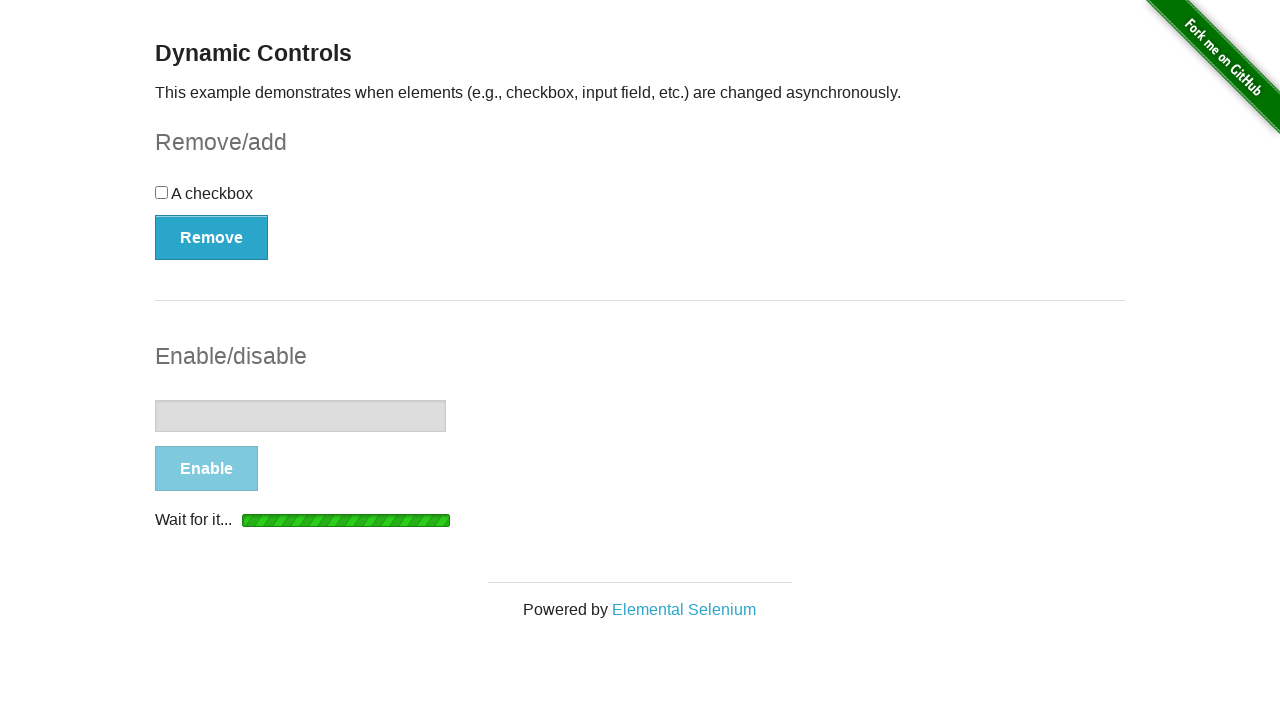

Input field became enabled and is now accessible
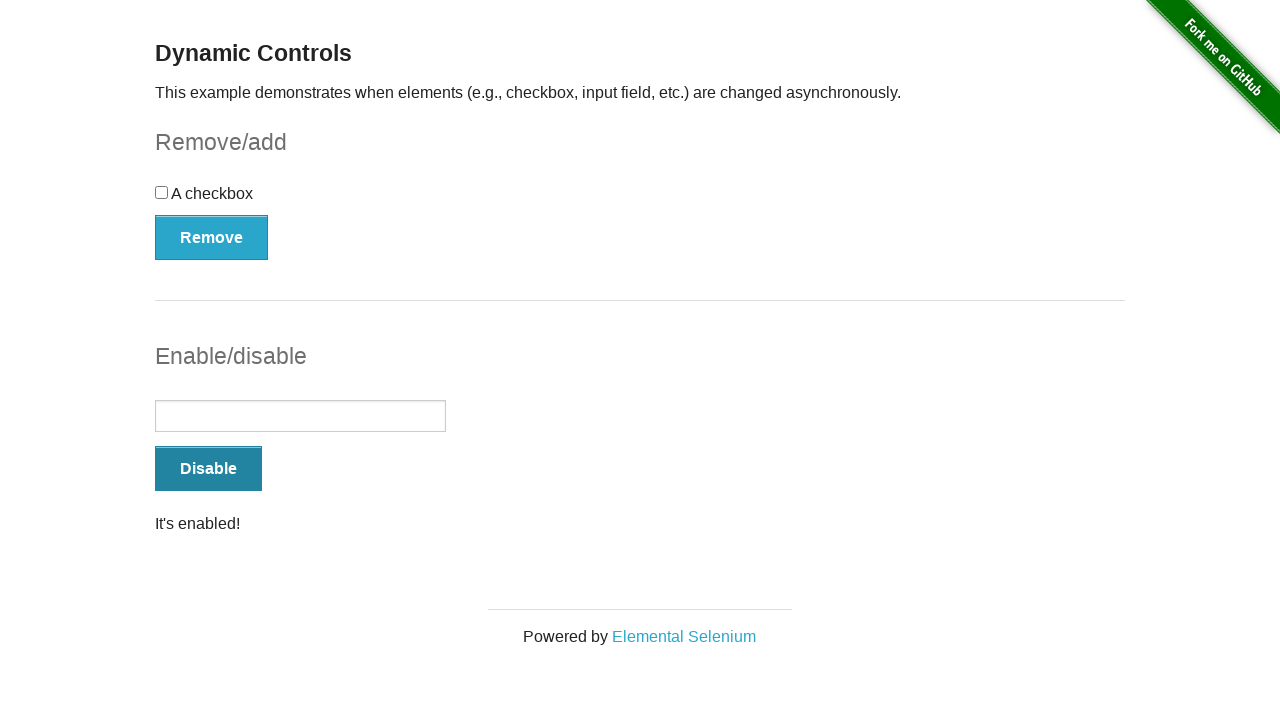

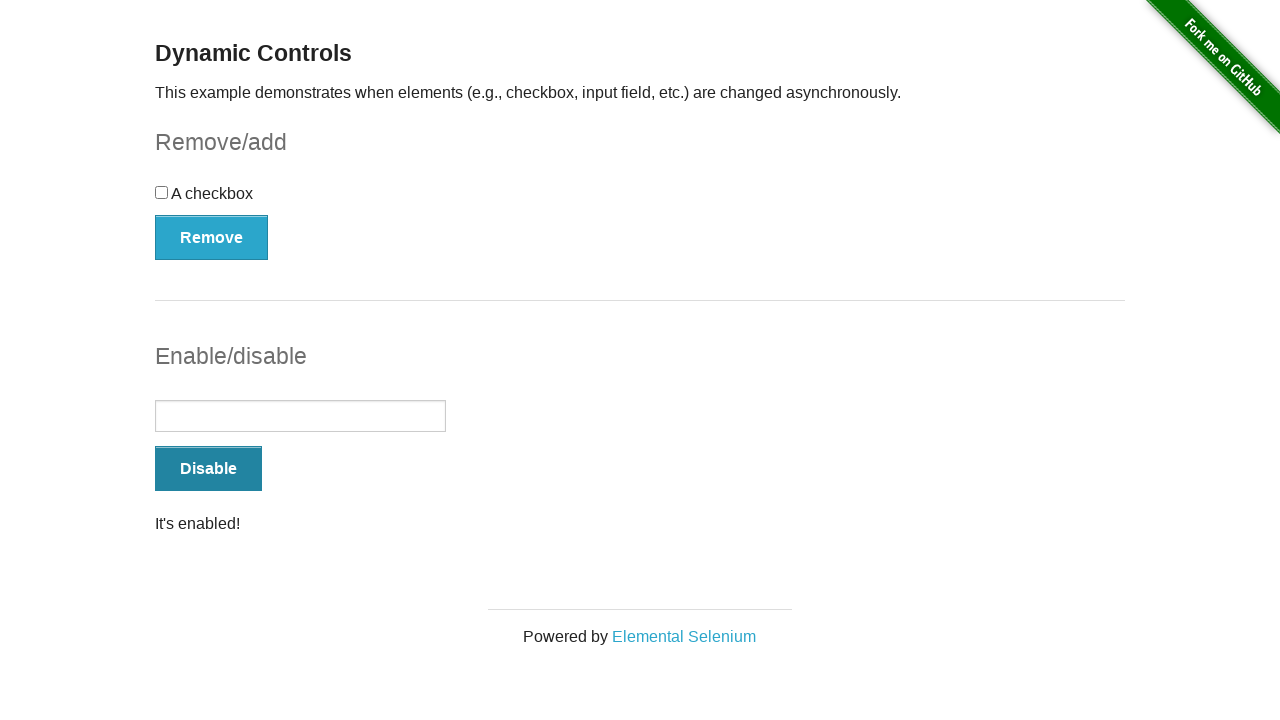